Tests handling of dropdown UI elements on a flight booking practice page, including incrementing passenger counts (adults, children, infants) and selecting currency options from a static dropdown

Starting URL: https://rahulshettyacademy.com/dropdownsPractise/

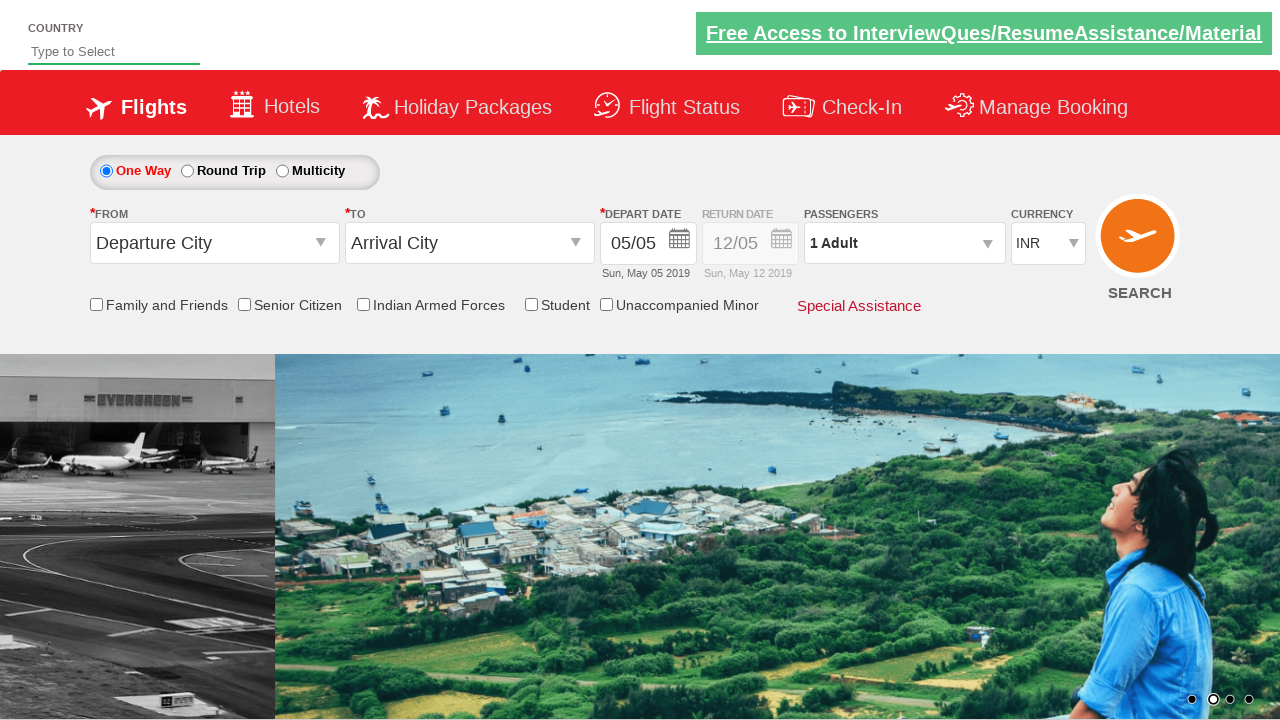

Clicked on passengers dropdown to open it at (904, 243) on #divpaxinfo
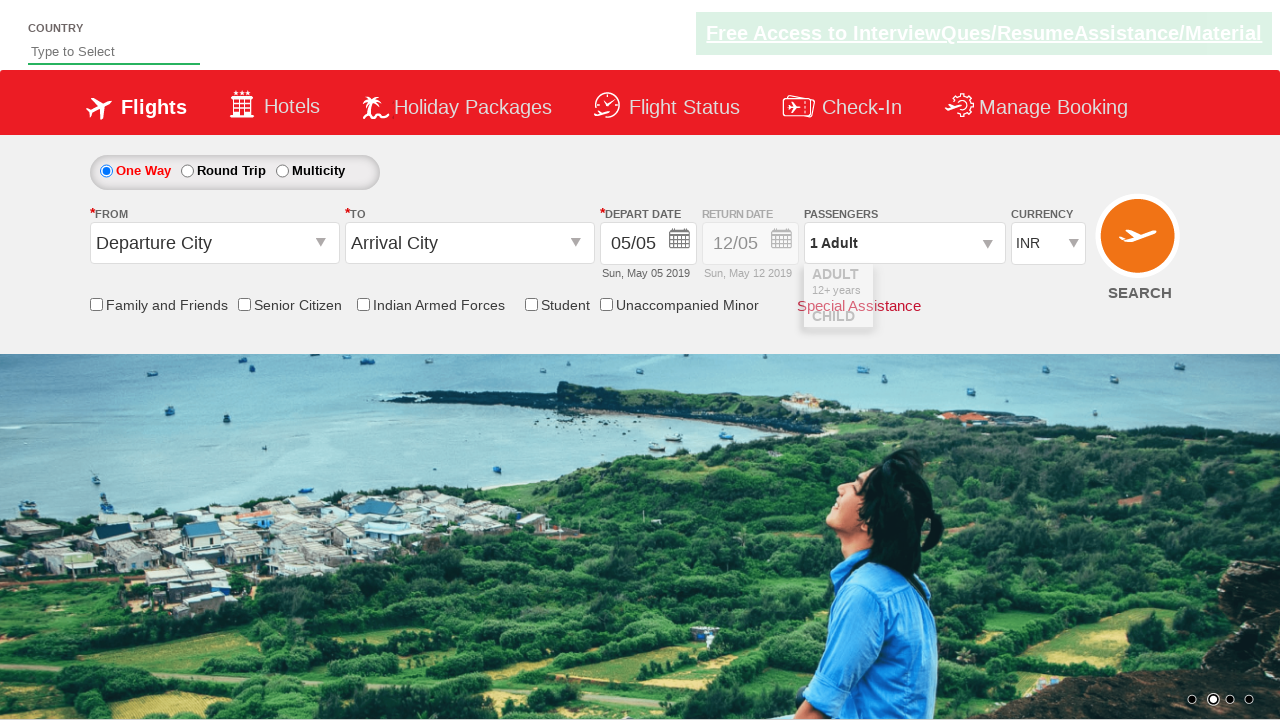

Incremented adult count to 2 at (982, 288) on #hrefIncAdt
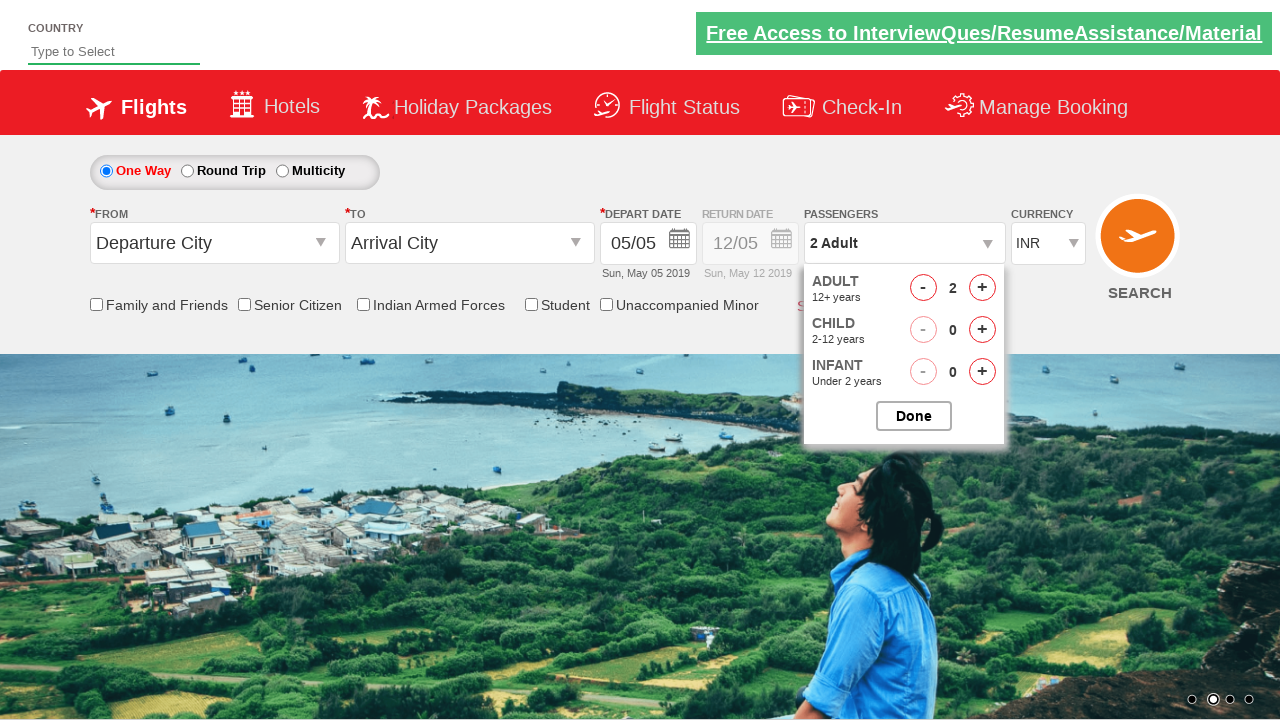

Incremented child count (first click) at (982, 330) on #hrefIncChd
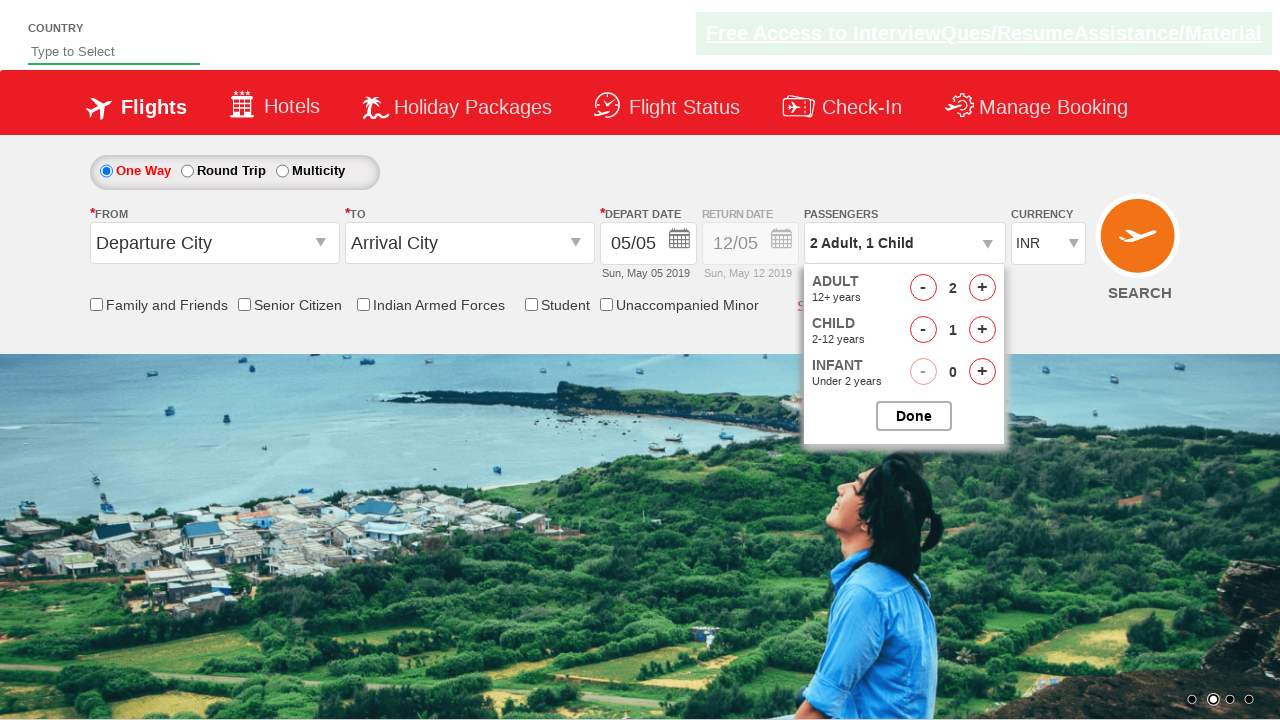

Incremented child count (second click) at (982, 330) on #hrefIncChd
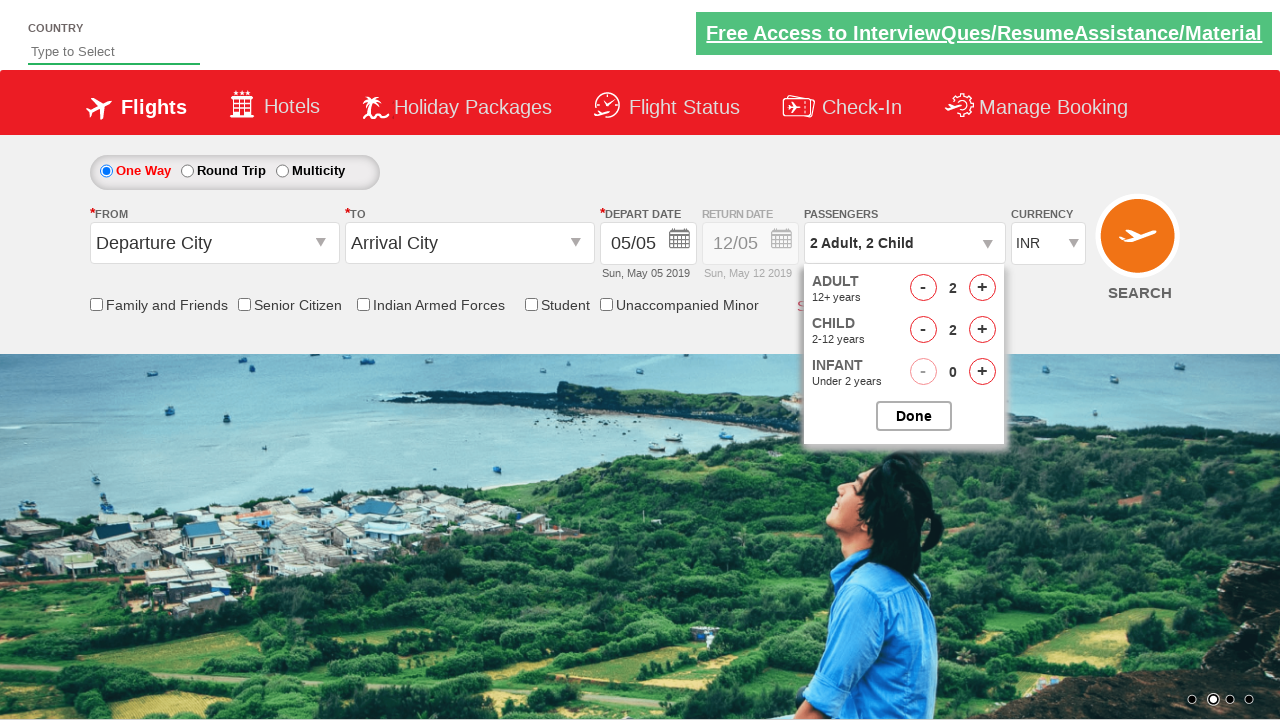

Incremented infant count (first click) at (982, 372) on #hrefIncInf
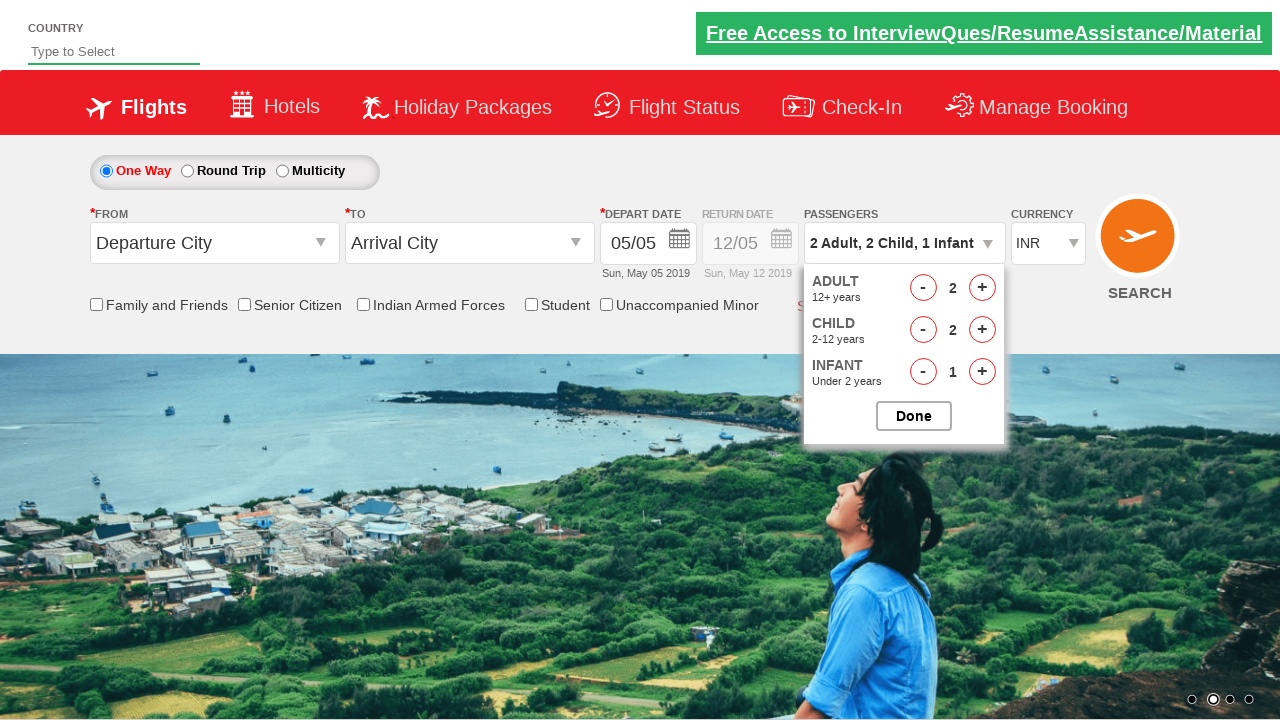

Incremented infant count (second click) at (982, 372) on #hrefIncInf
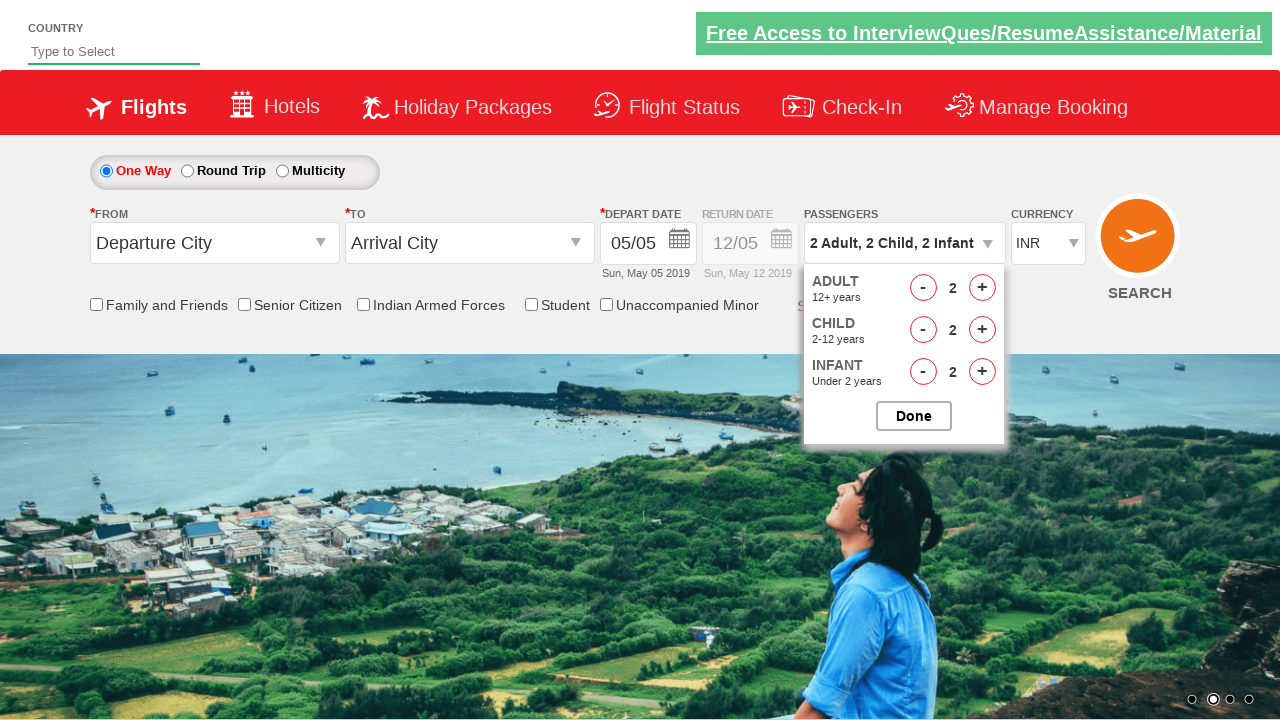

Closed the passenger selection dropdown at (914, 416) on #btnclosepaxoption
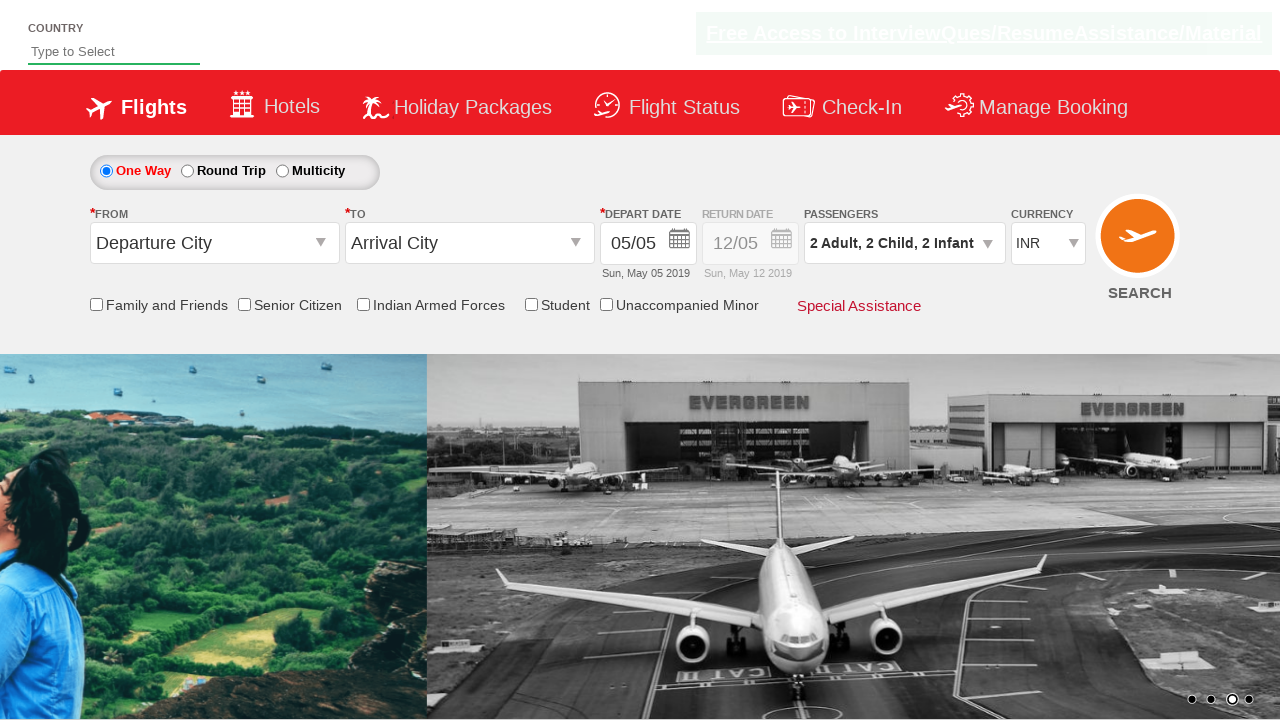

Selected currency dropdown option by index 3 (4th option) on #ctl00_mainContent_DropDownListCurrency
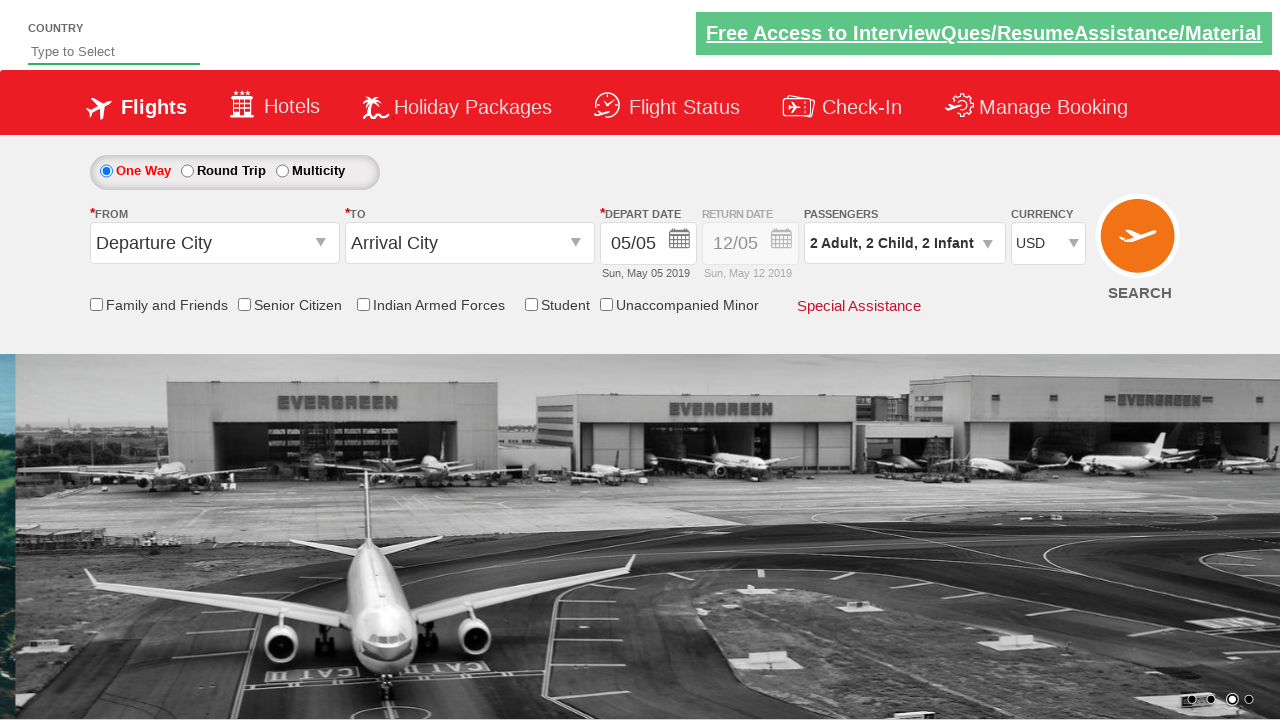

Selected currency 'AED' from dropdown by visible text on #ctl00_mainContent_DropDownListCurrency
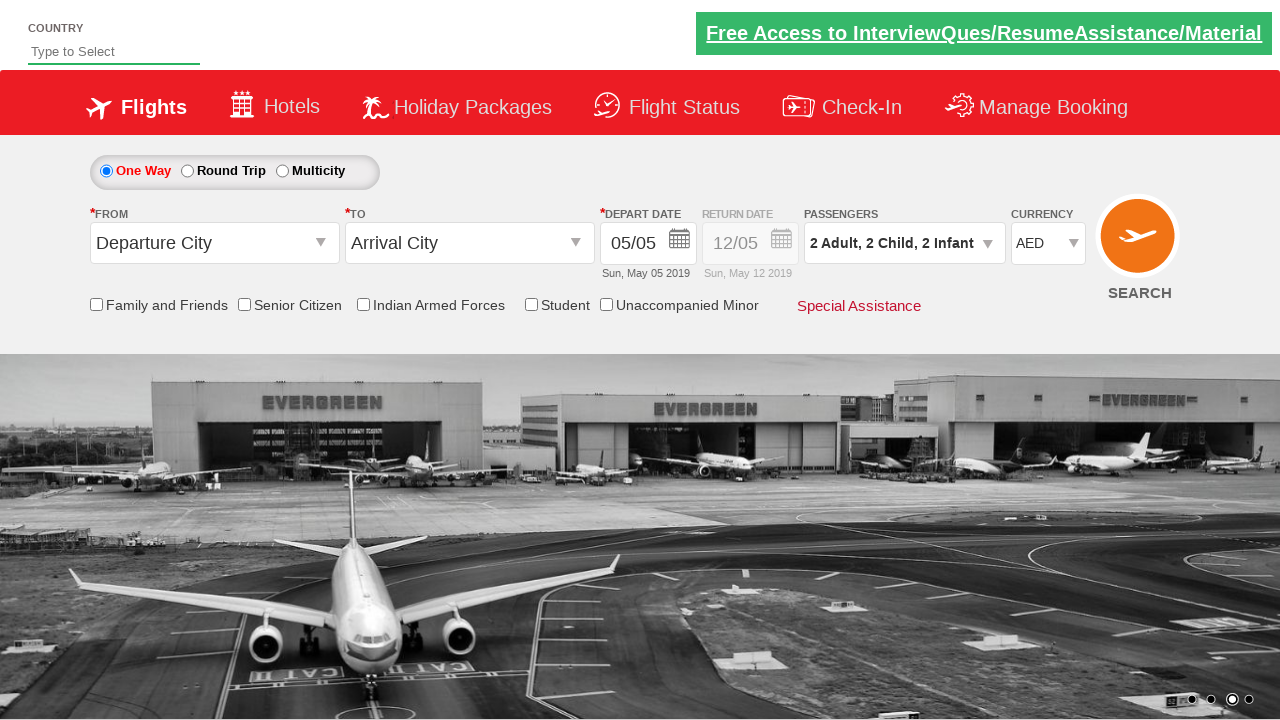

Selected currency 'INR' from dropdown by value on #ctl00_mainContent_DropDownListCurrency
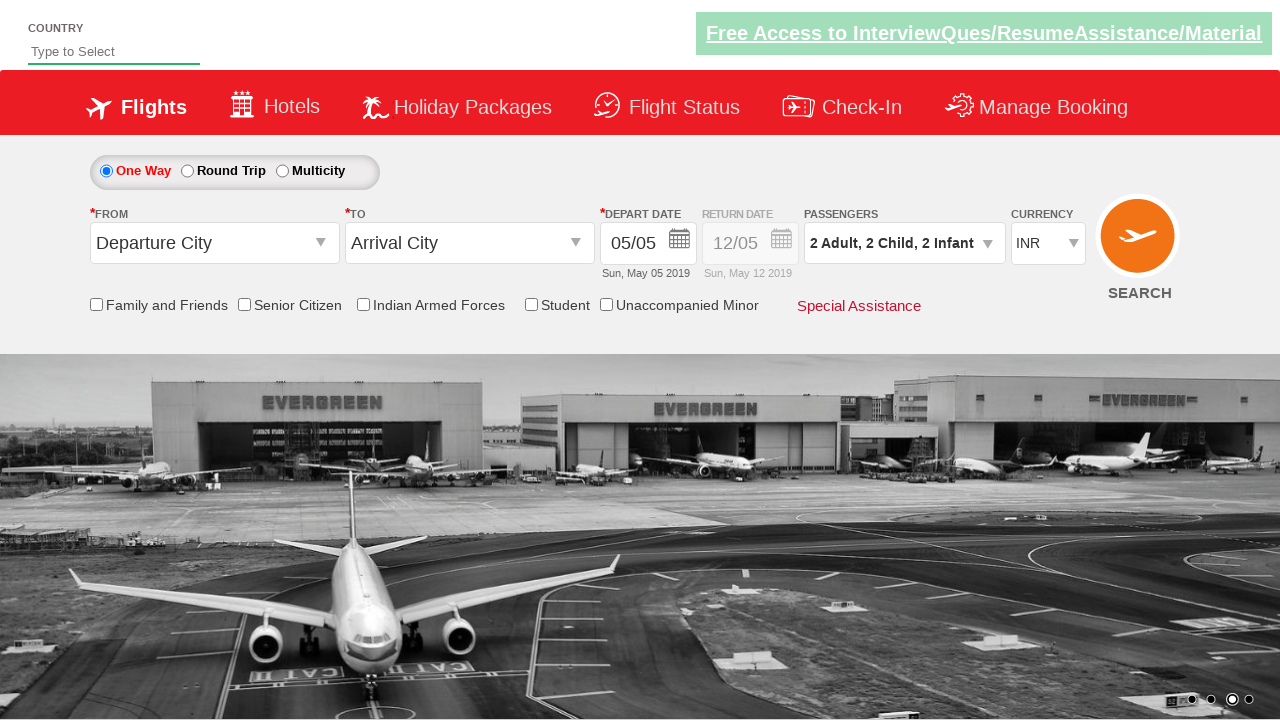

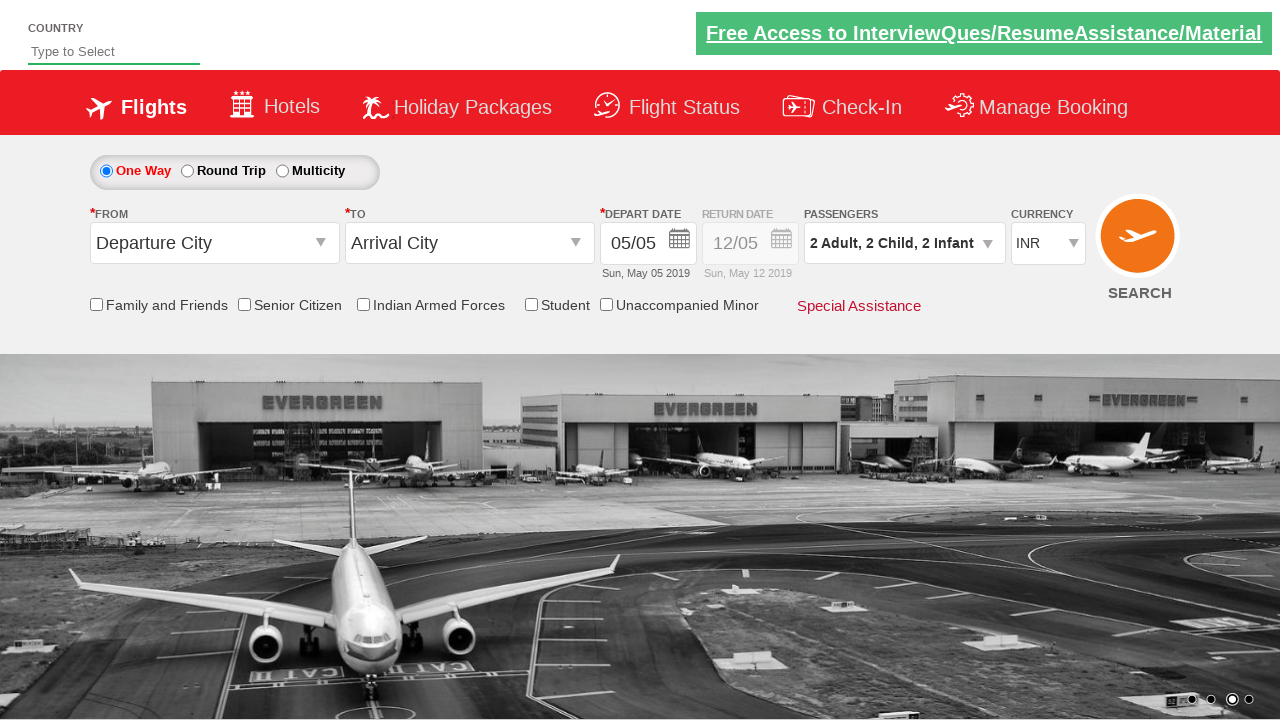